Navigates to DEMOQA site, goes to Buttons section and performs double-click and regular click actions on different buttons

Starting URL: https://demoqa.com

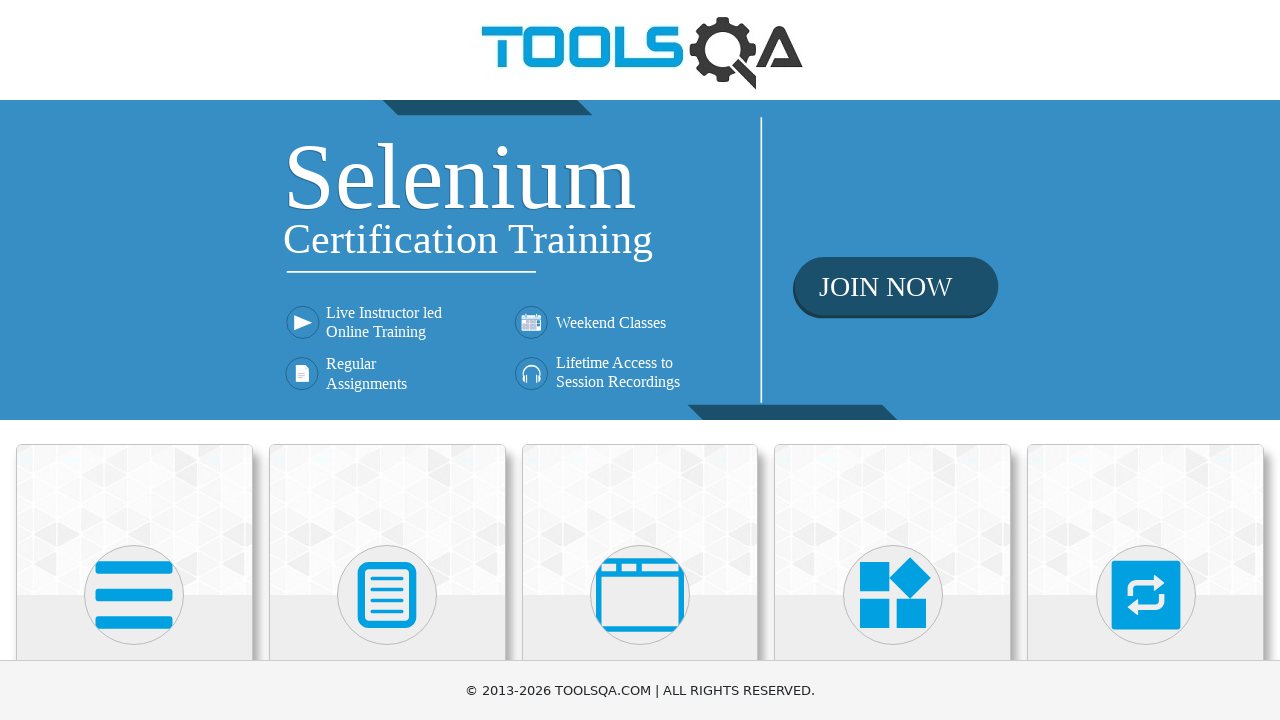

Waited for DEMOQA page to load
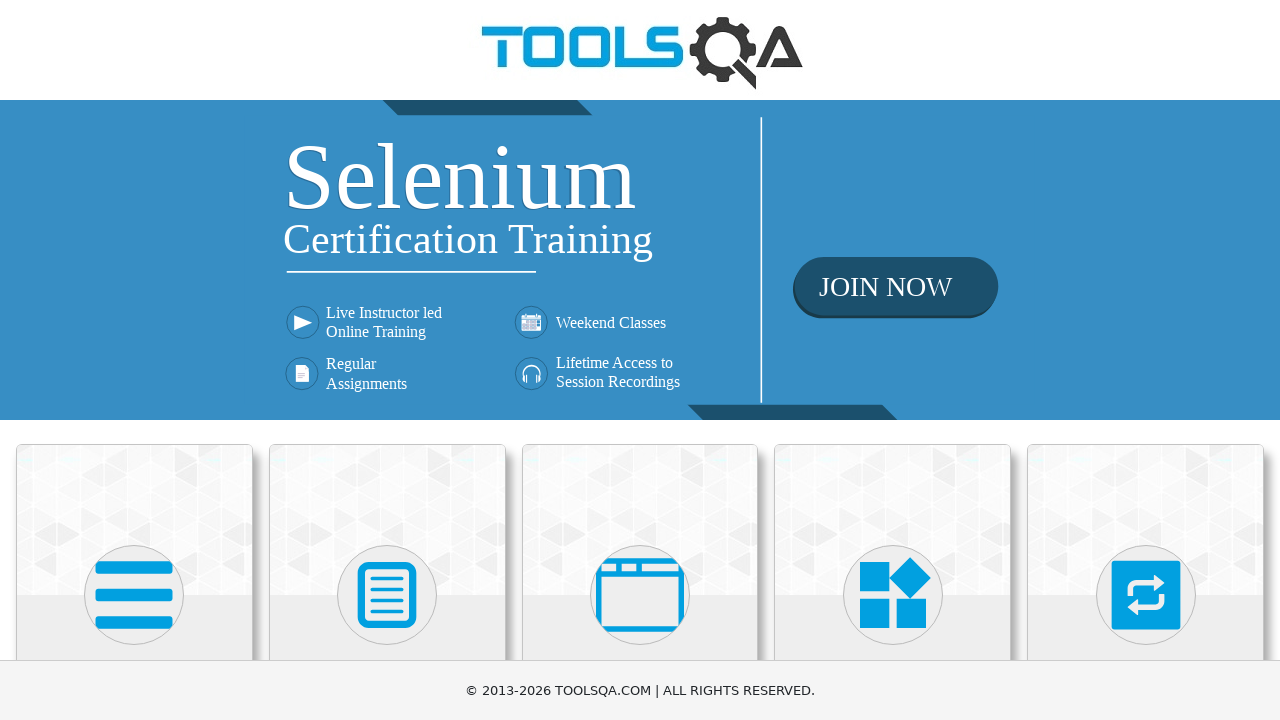

Clicked on Elements section at (134, 360) on xpath=//h5[normalize-space()='Elements']
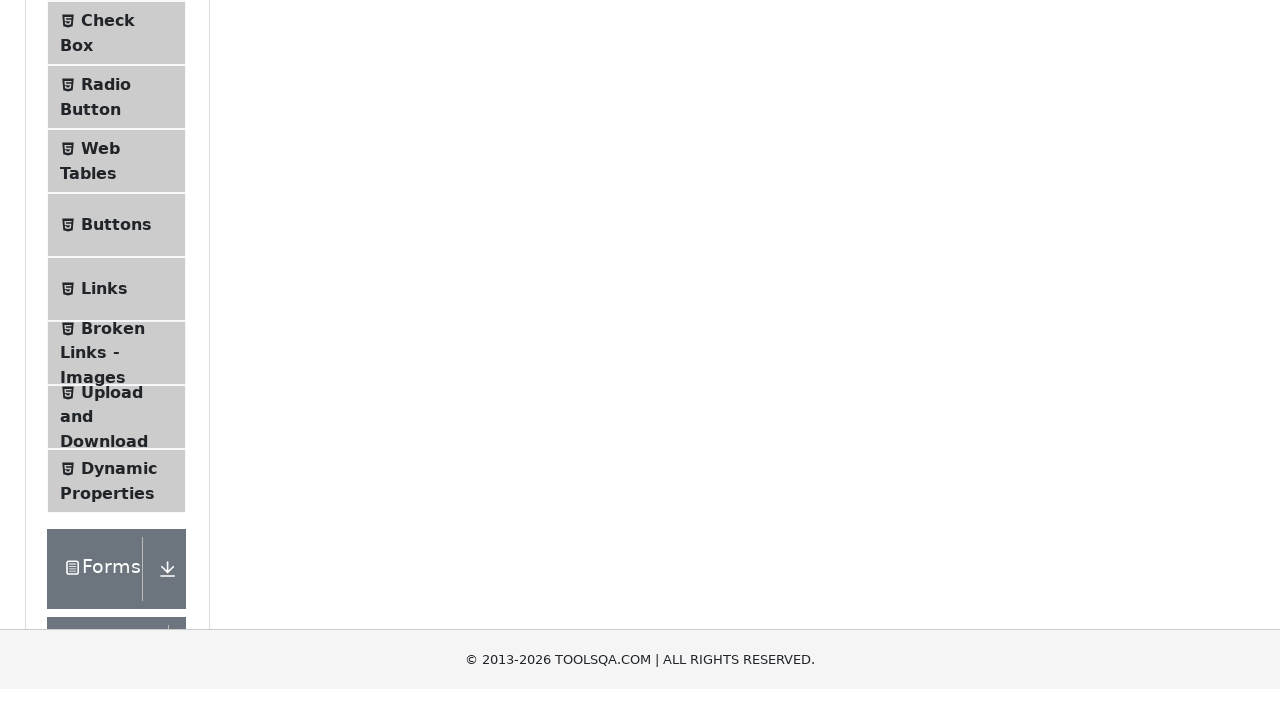

Clicked on Buttons menu item at (116, 517) on xpath=//span[normalize-space()='Buttons']
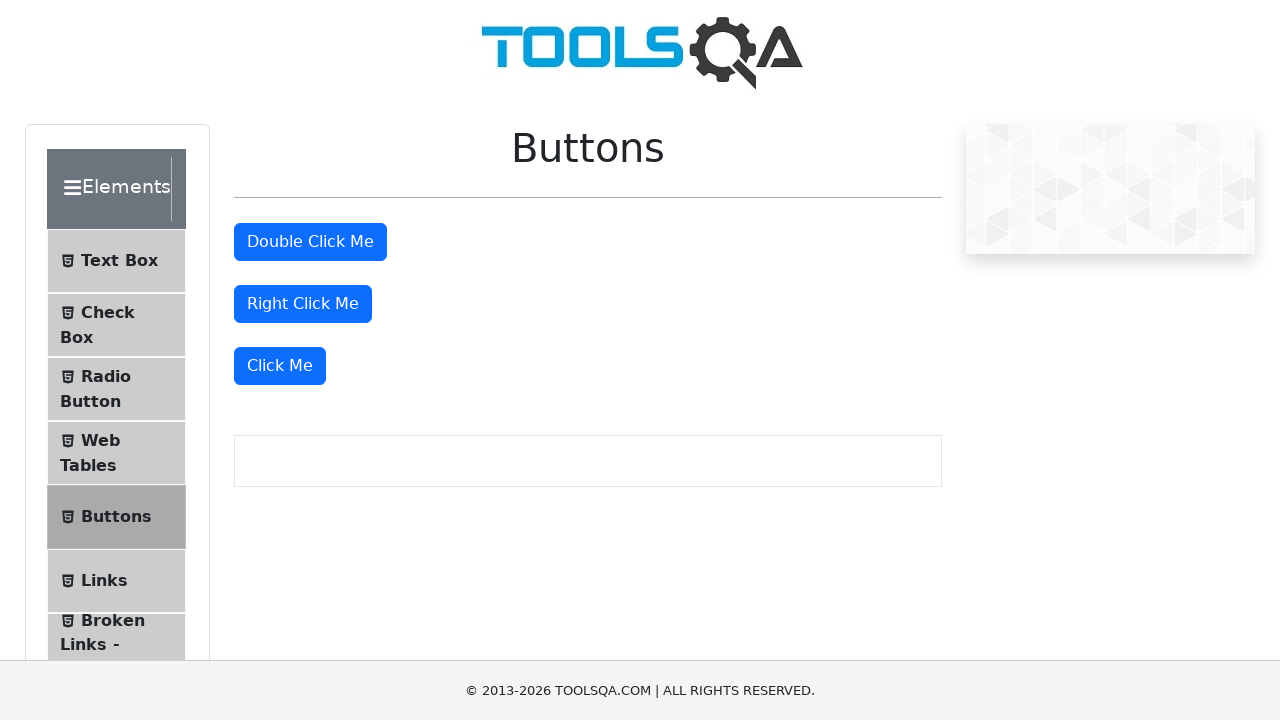

Double-clicked the double click button at (310, 242) on #doubleClickBtn
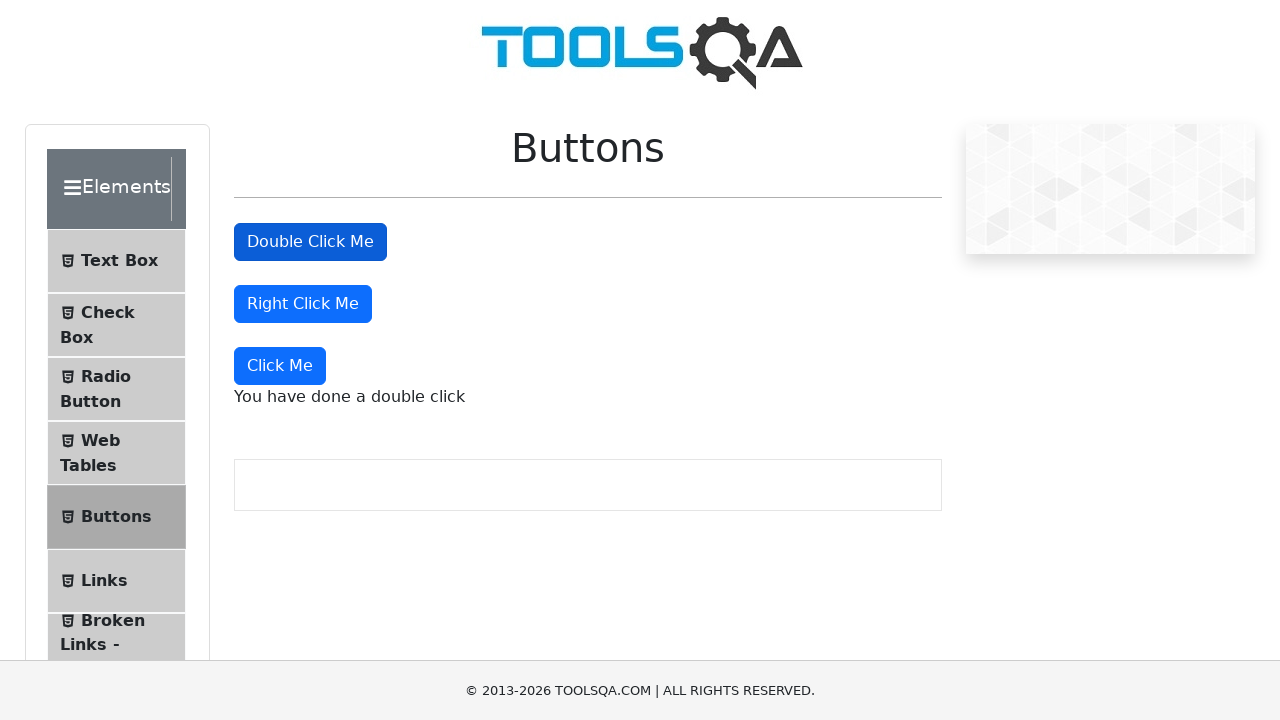

Clicked the Click Me button at (280, 366) on xpath=//button[normalize-space()='Click Me']
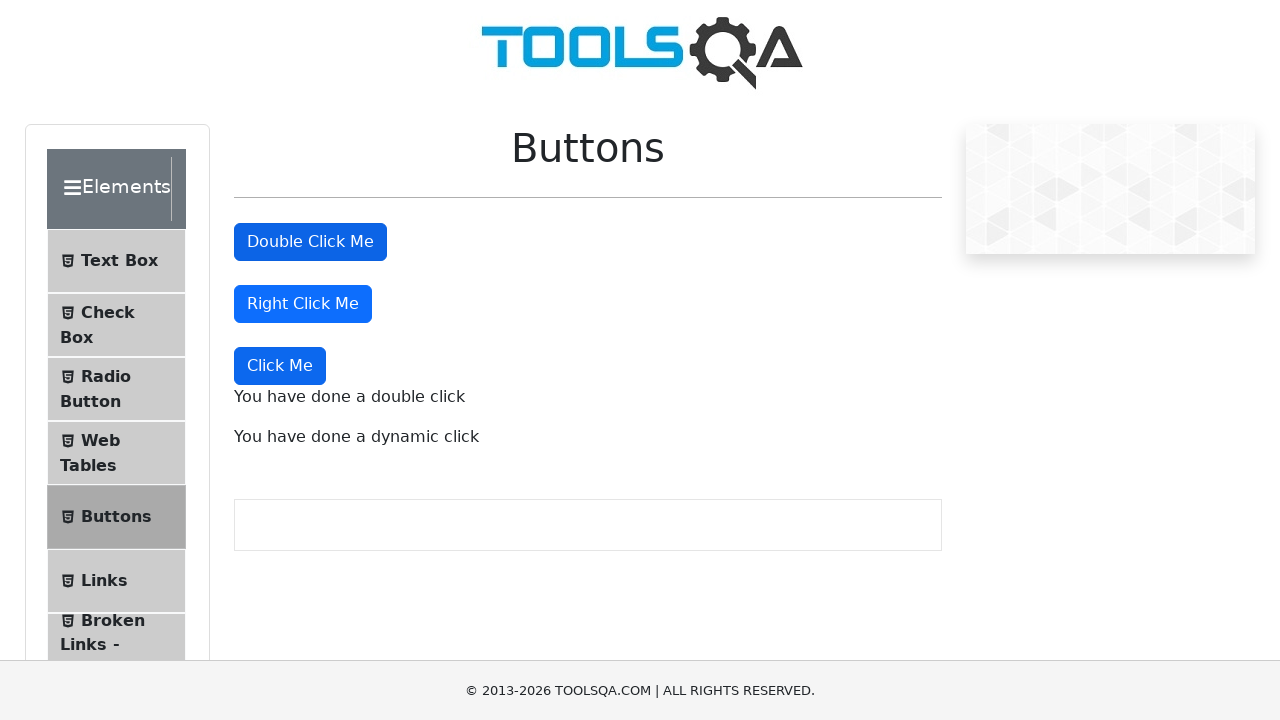

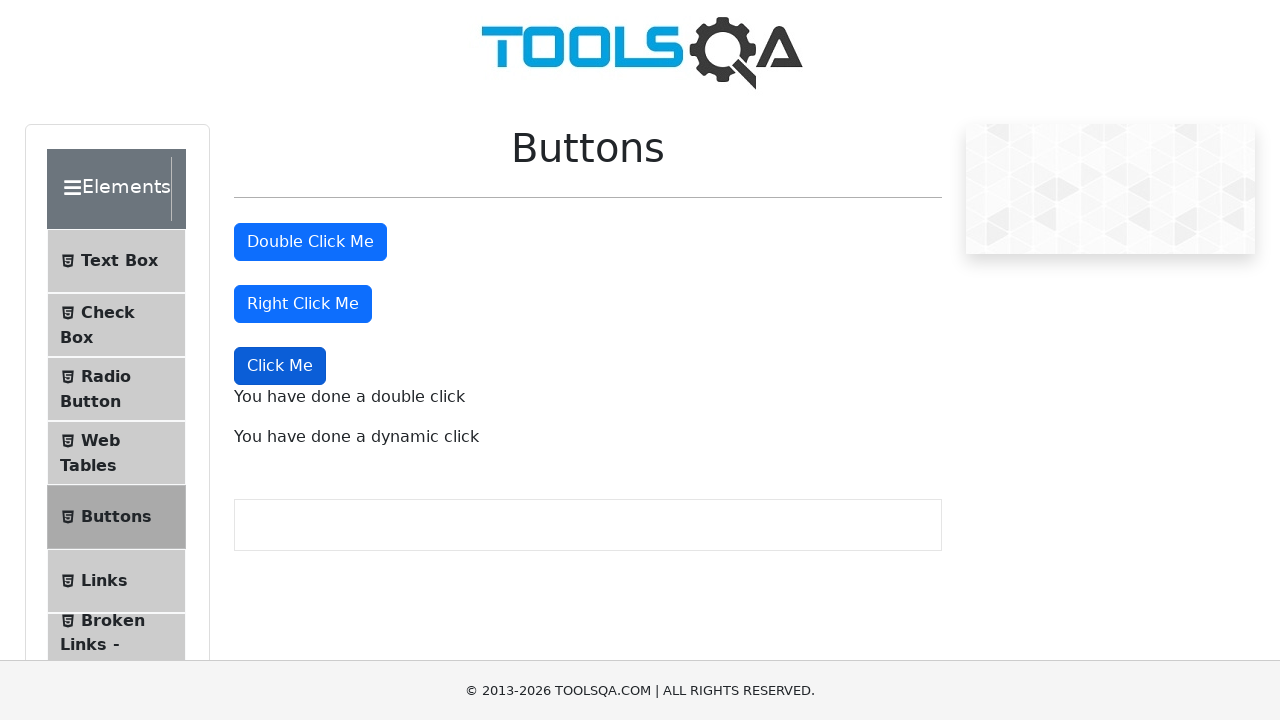